Fills out the practice form, verifies submission, closes the modal, and checks that the form fields are cleared/reset to default values

Starting URL: https://demoqa.com/automation-practice-form

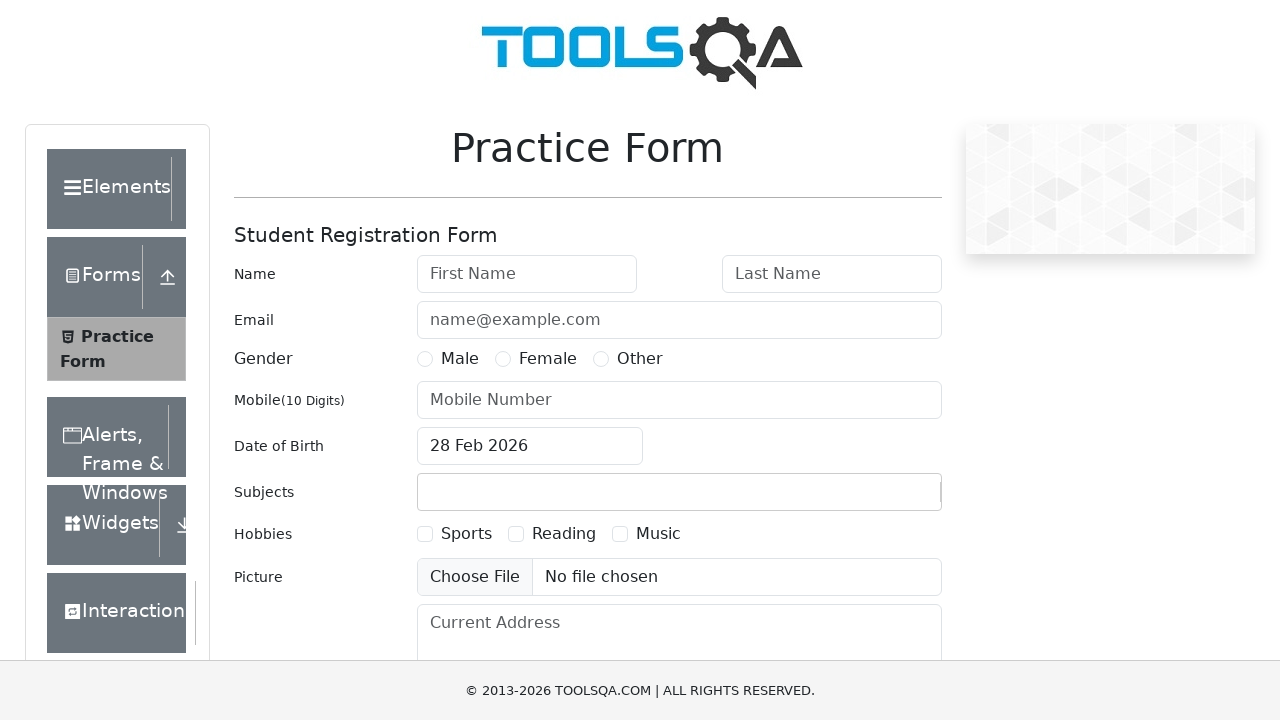

Filled first name field with 'David' on #firstName
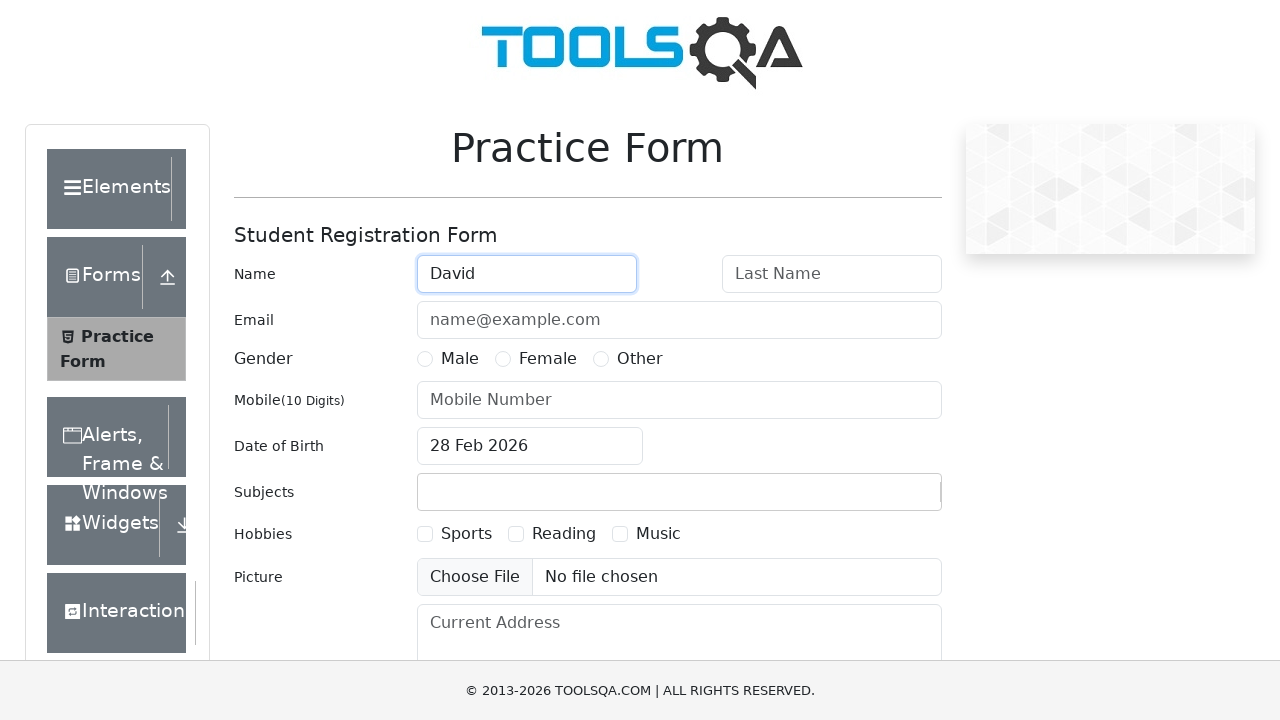

Filled last name field with 'Wilson' on #lastName
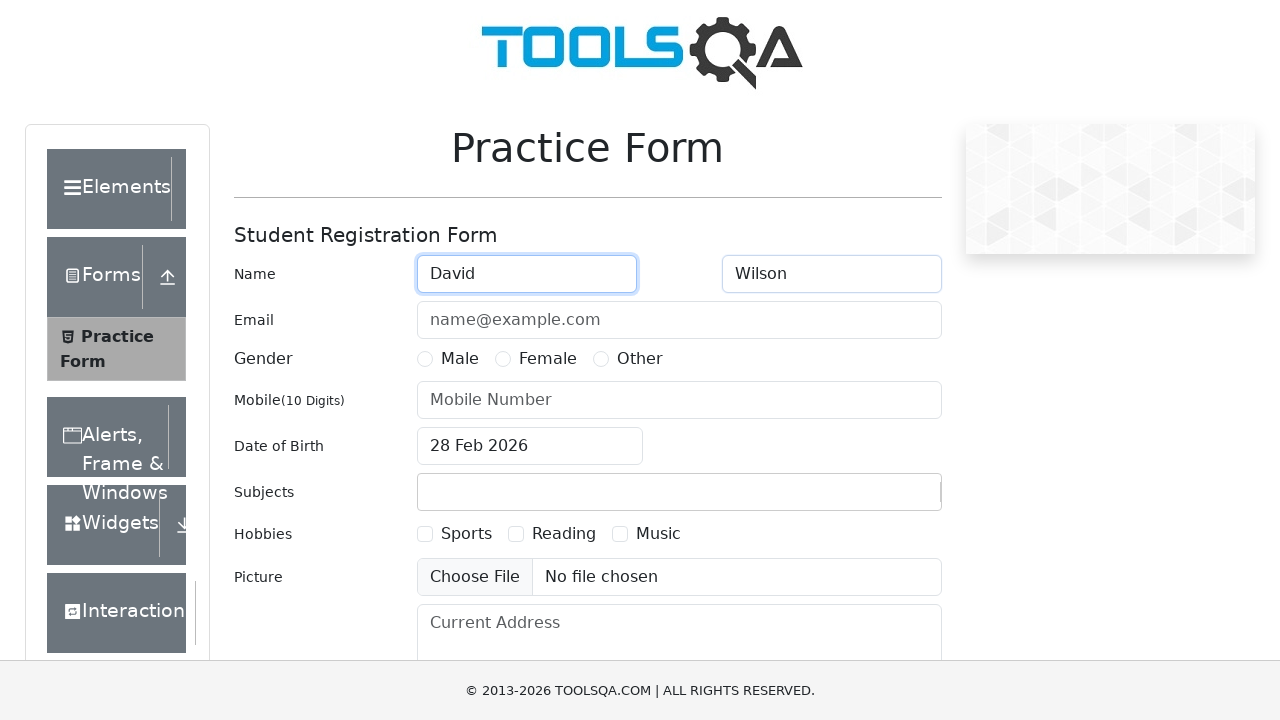

Filled email field with 'david.wilson@example.com' on #userEmail
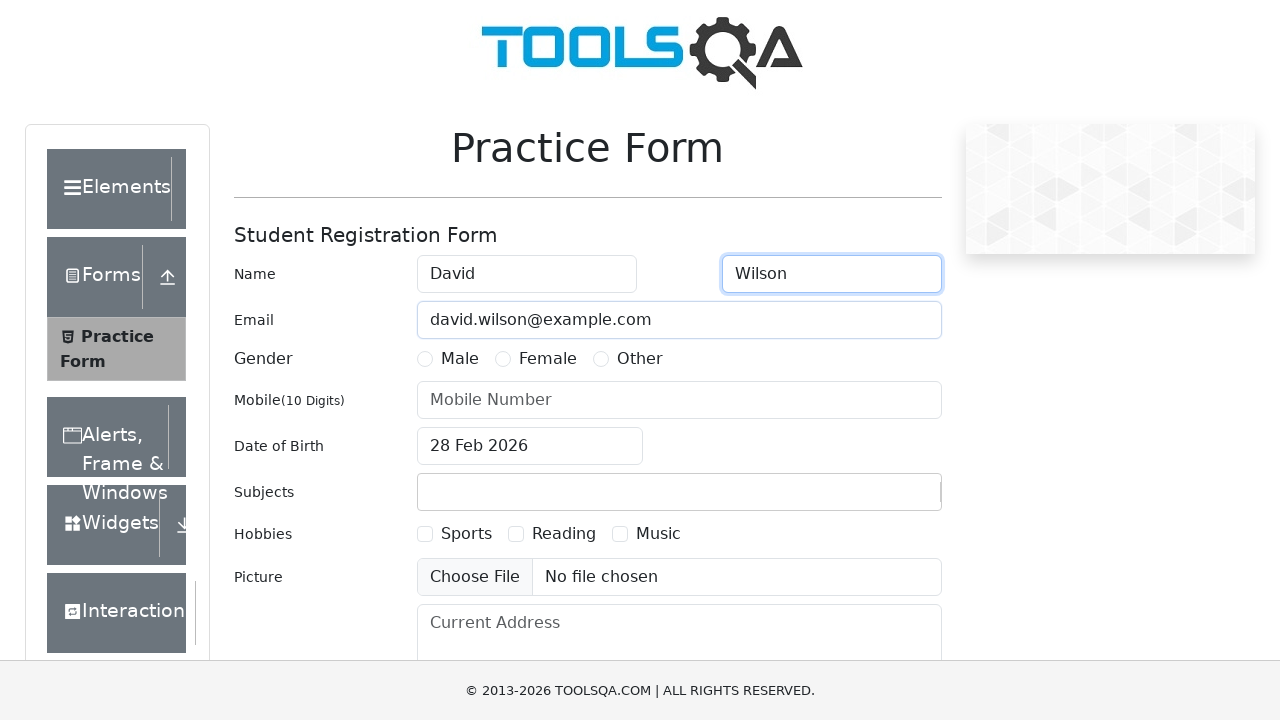

Selected 'Other' gender option at (640, 359) on [for='gender-radio-3']
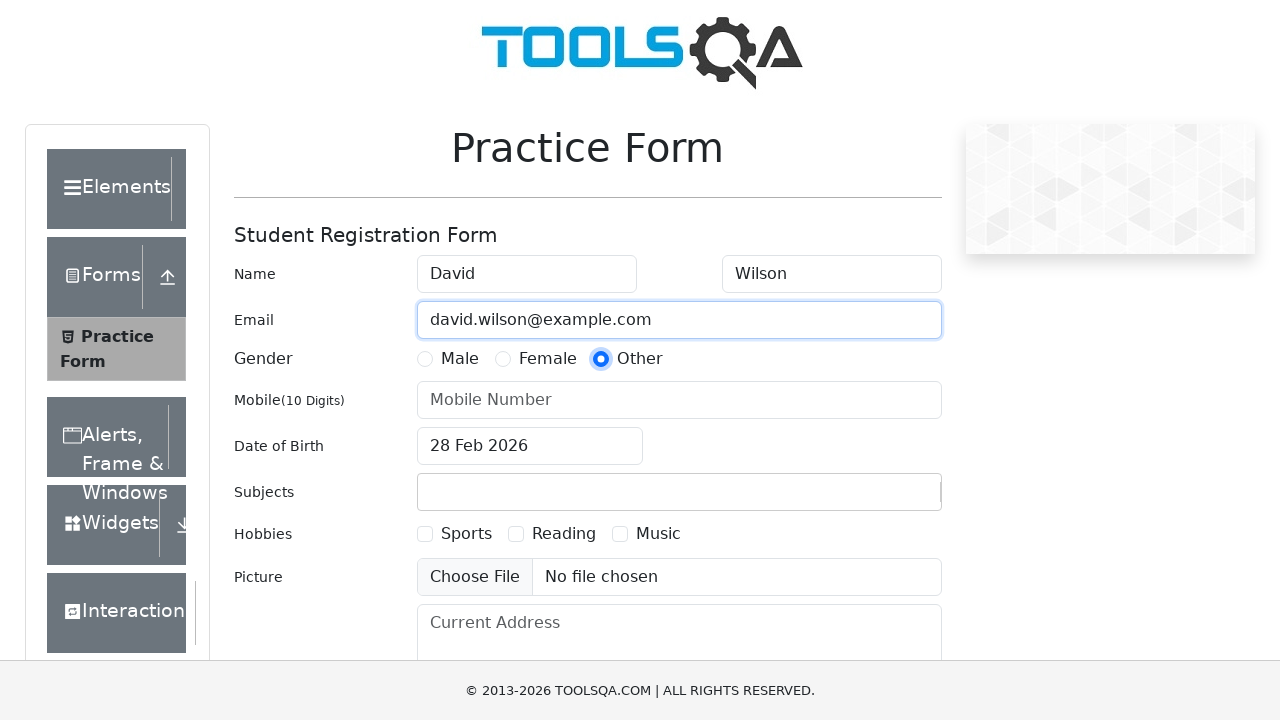

Filled mobile number field with '5552468135' on #userNumber
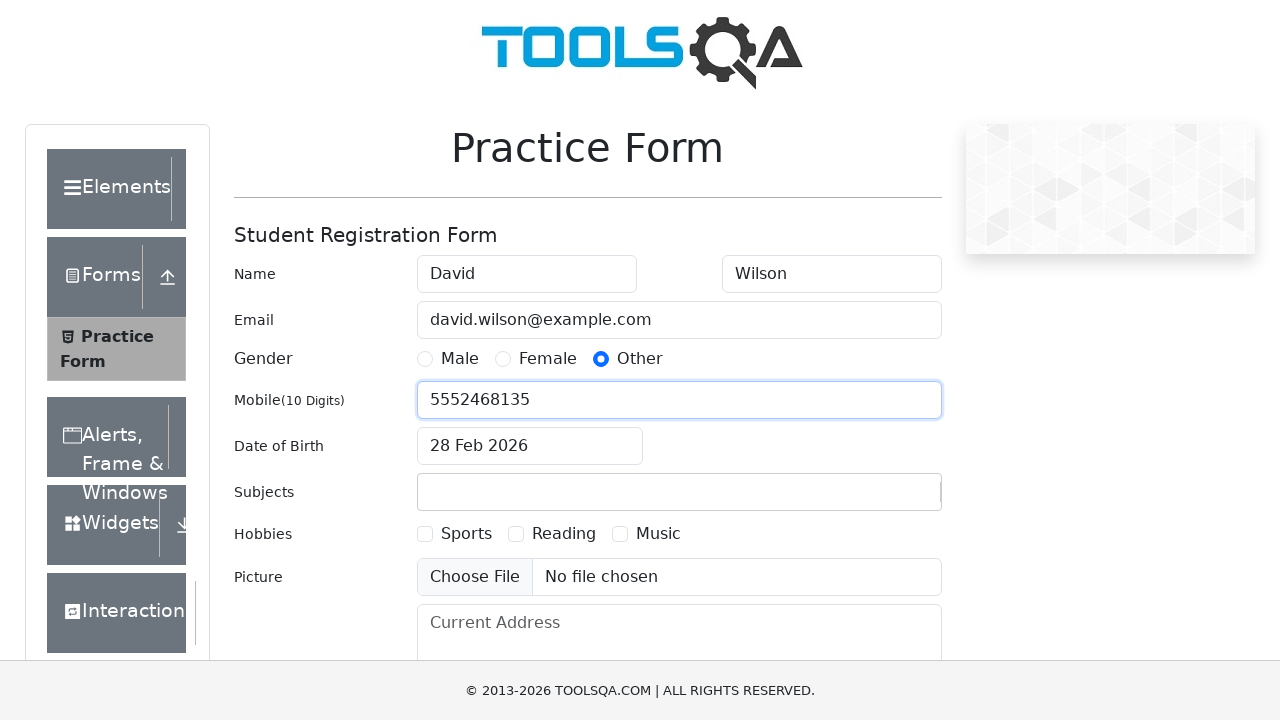

Clicked date of birth field to open calendar at (530, 446) on #dateOfBirthInput
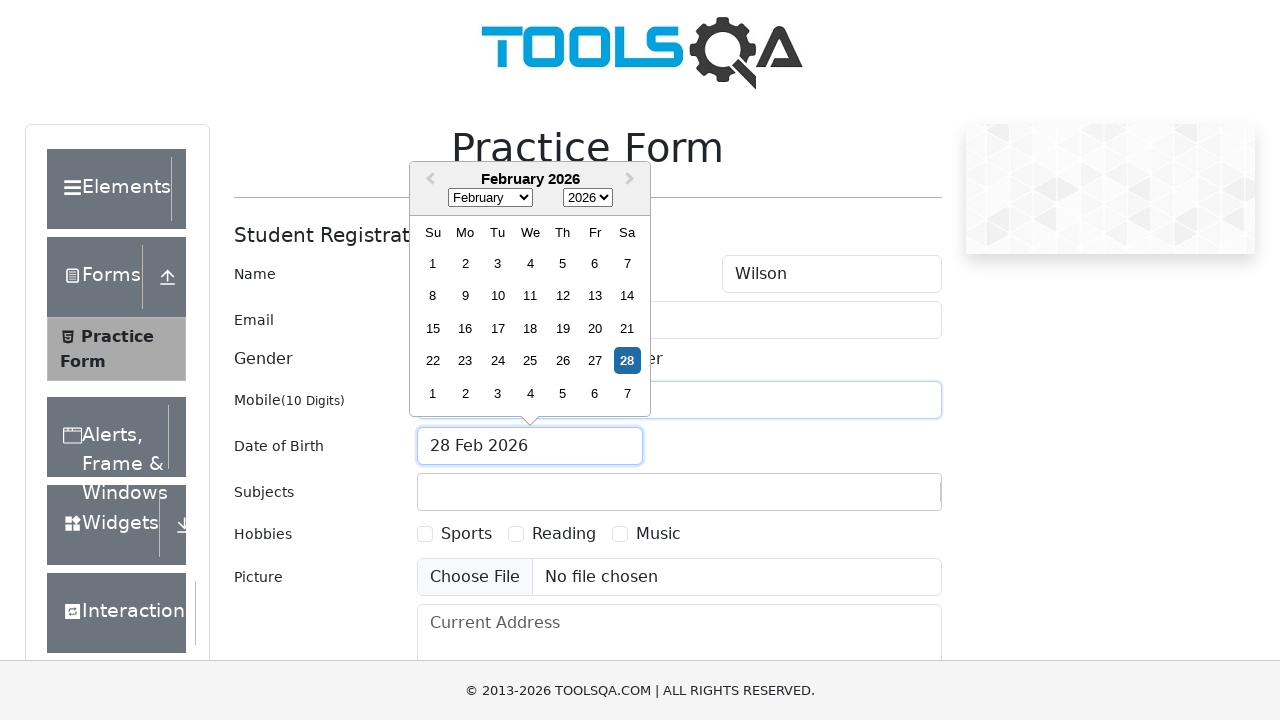

Selected November from month dropdown on .react-datepicker__month-select
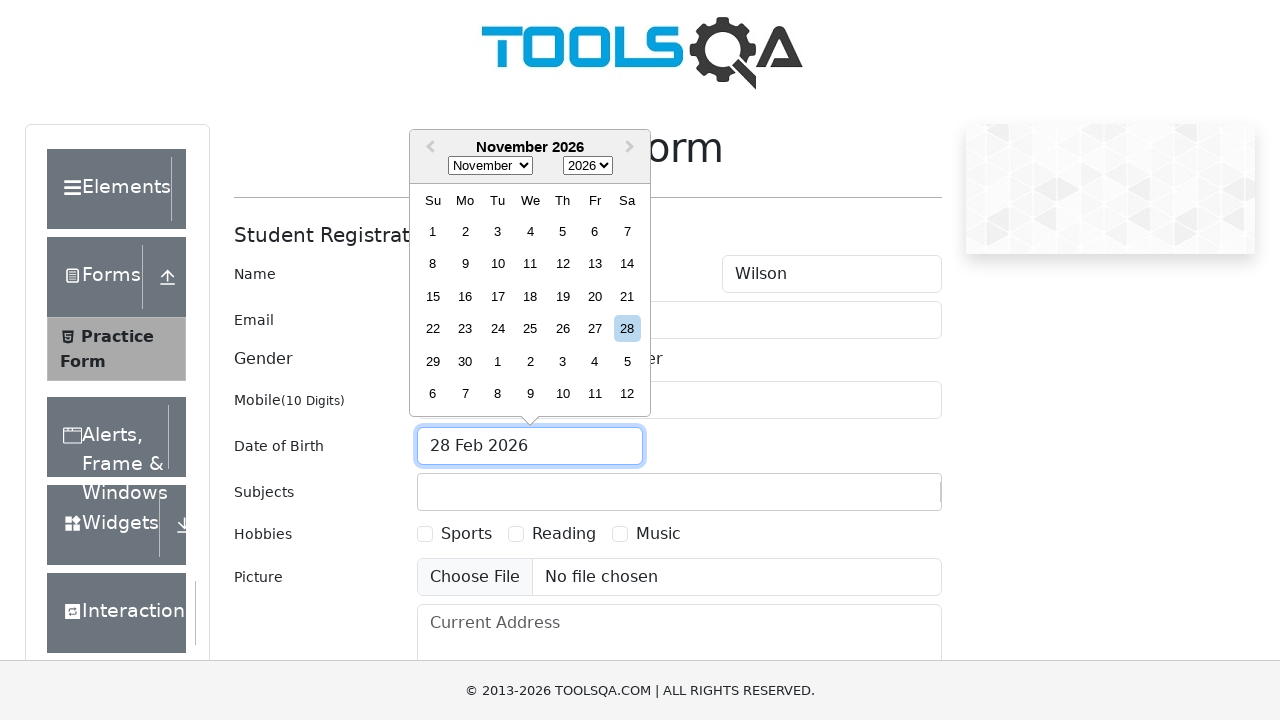

Selected 1988 from year dropdown on .react-datepicker__year-select
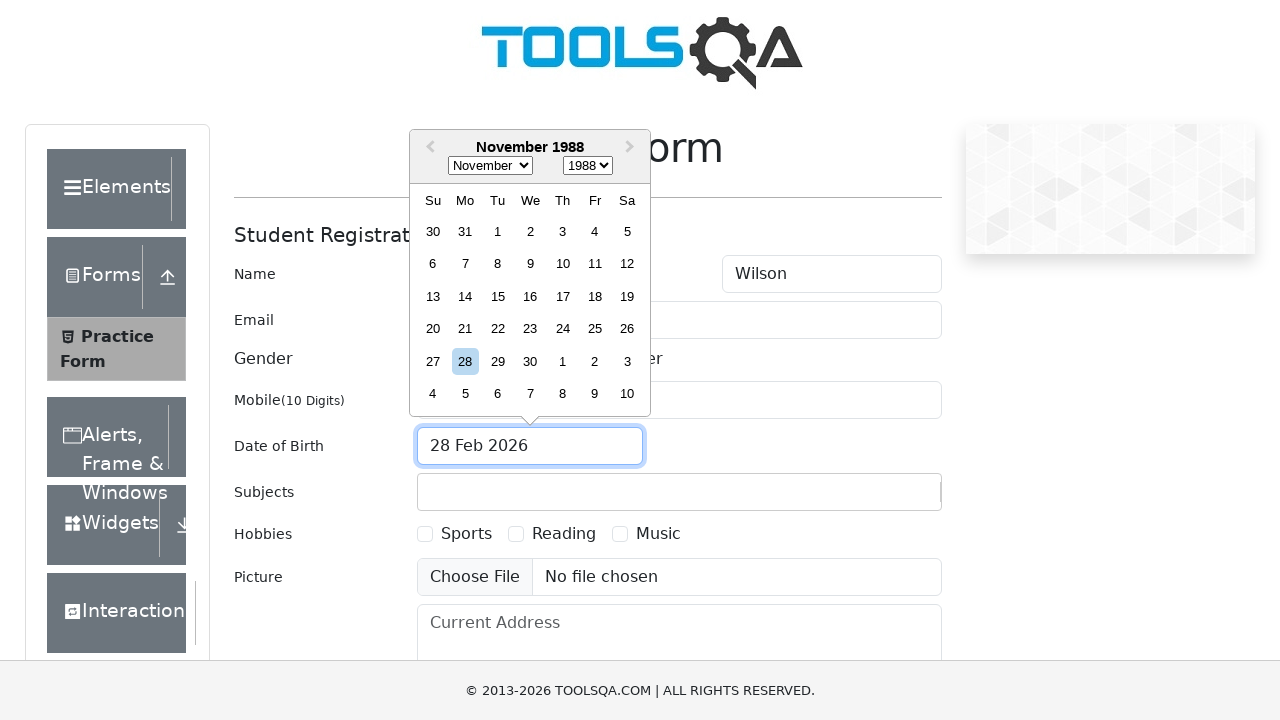

Selected day 10 from calendar at (562, 264) on .react-datepicker__day--010:not(.react-datepicker__day--outside-month)
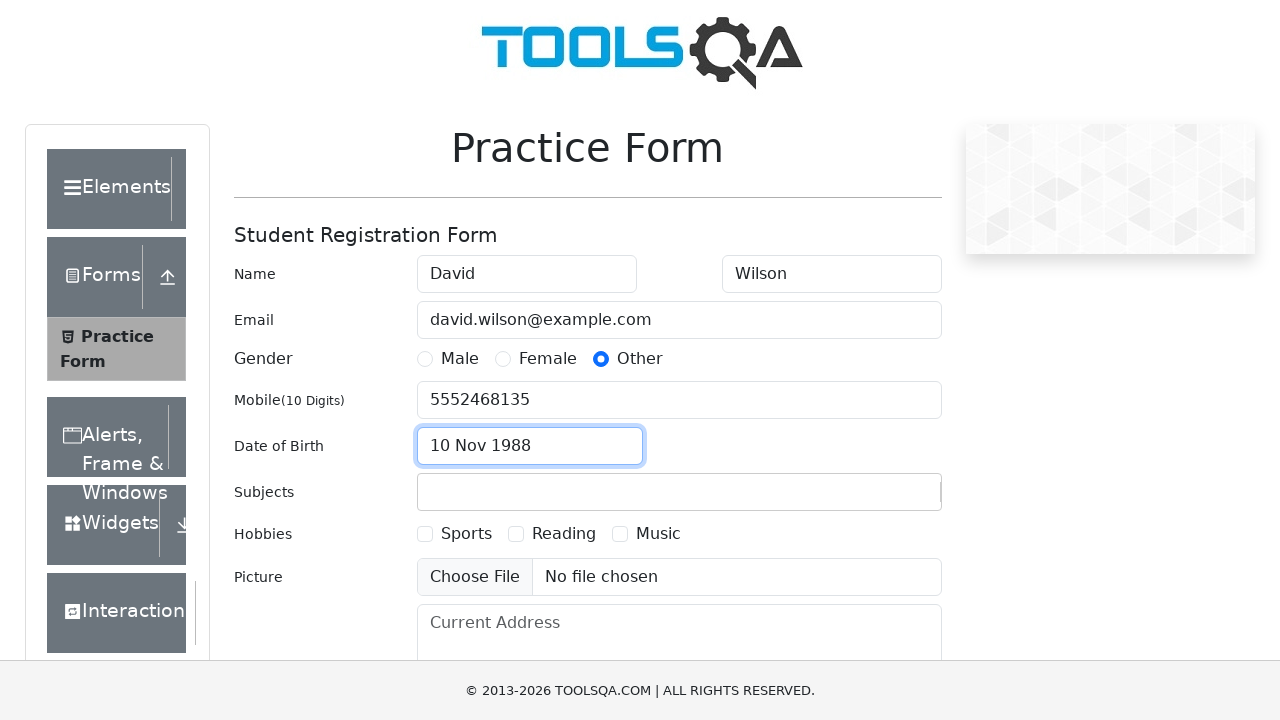

Filled subjects field with 'Chemistry' on #subjectsInput
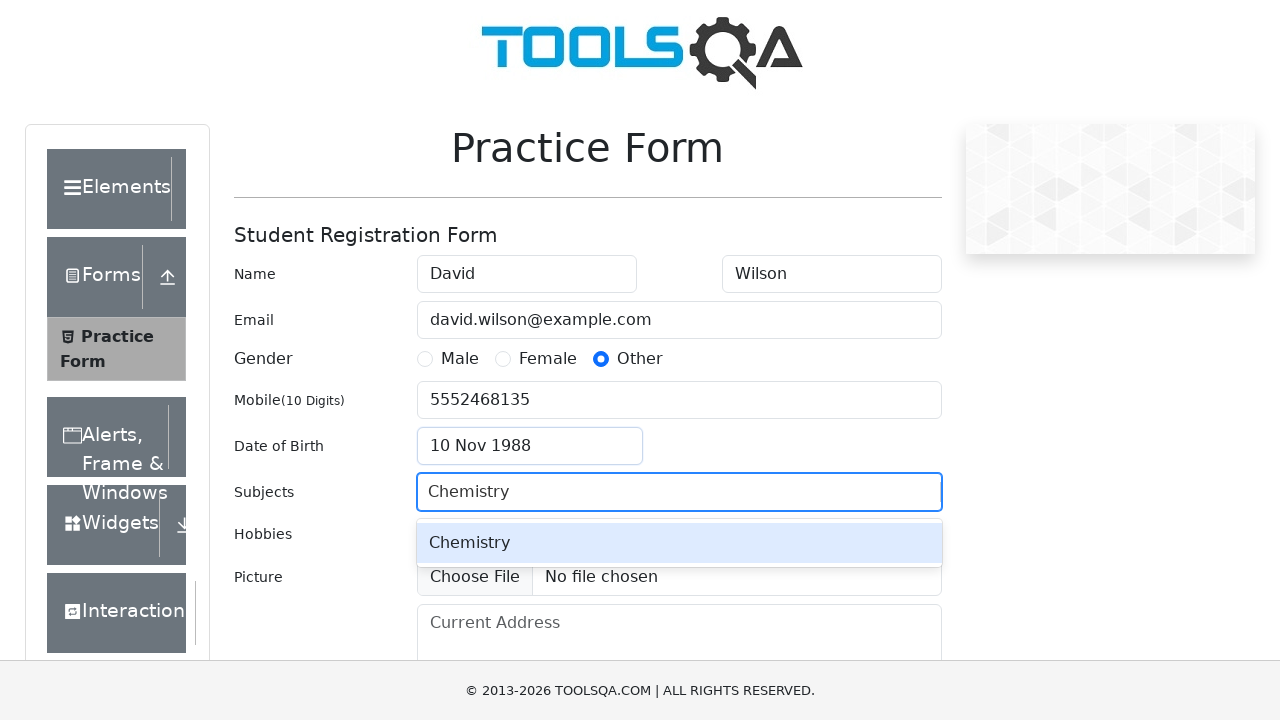

Selected first Chemistry option from dropdown at (679, 543) on #react-select-2-option-0
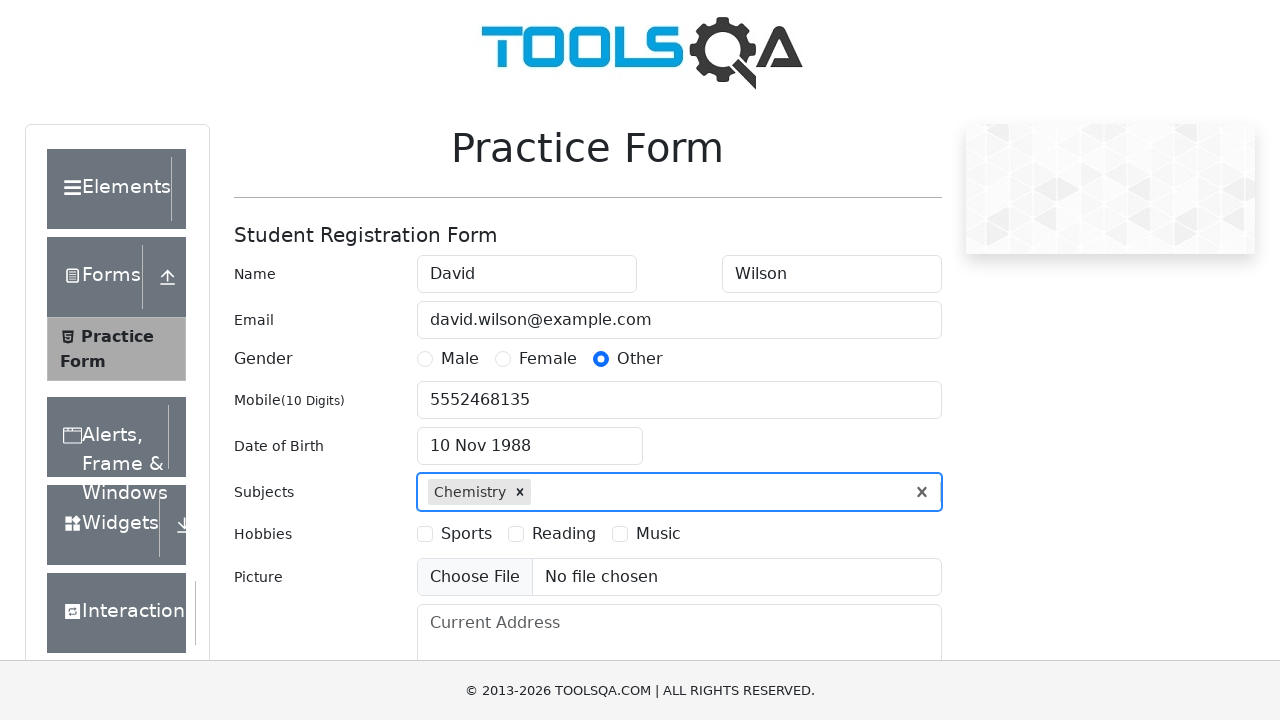

Selected Music hobby at (658, 534) on [for='hobbies-checkbox-3']
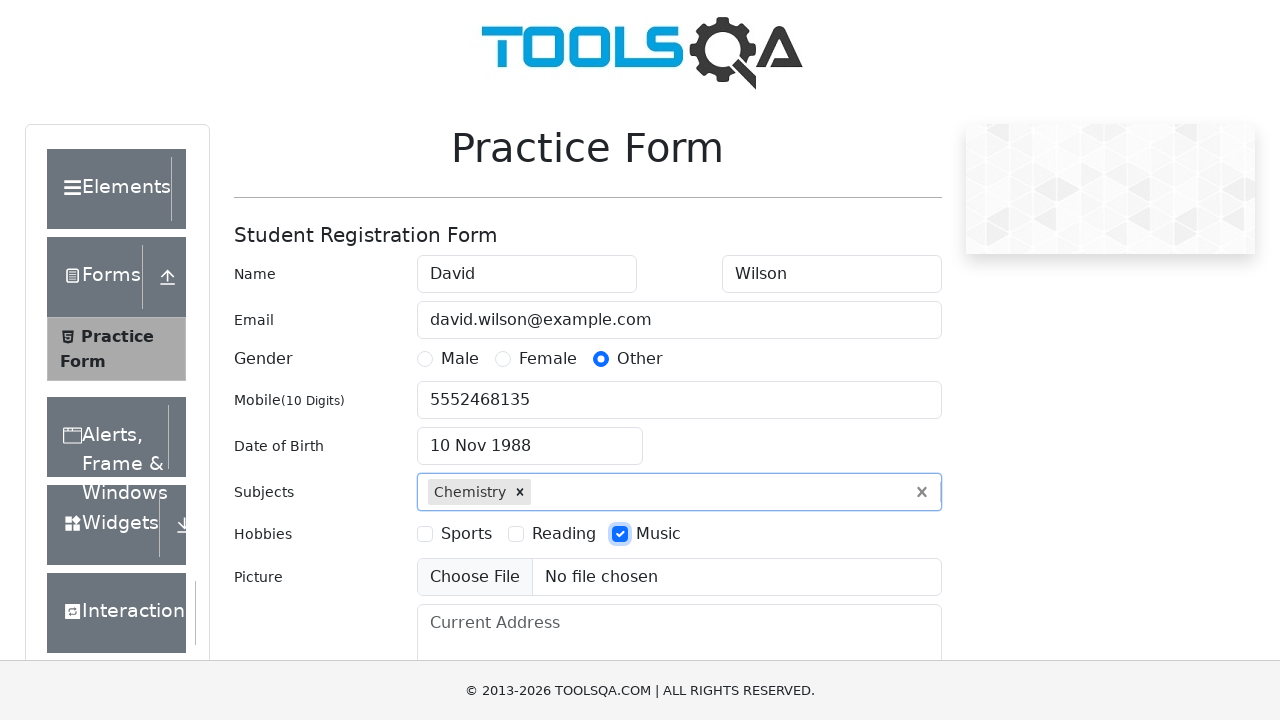

Selected Reading hobby at (564, 534) on [for='hobbies-checkbox-2']
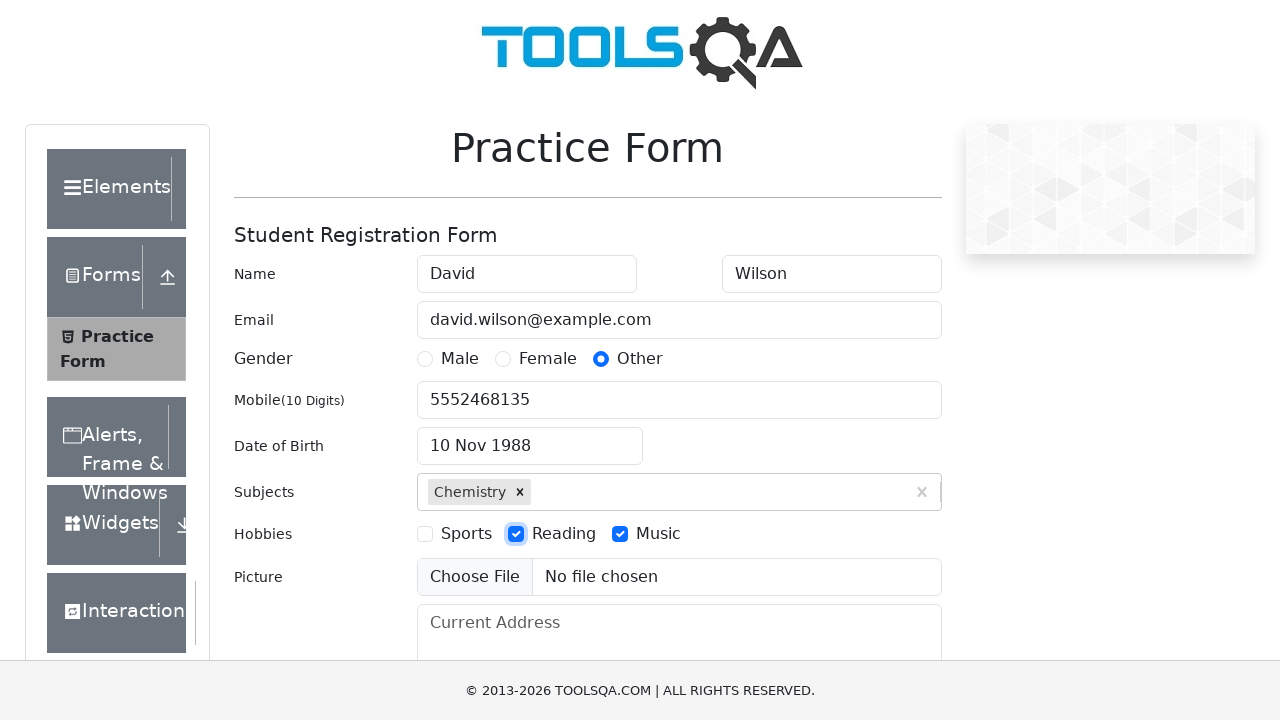

Selected Sports hobby at (466, 534) on [for='hobbies-checkbox-1']
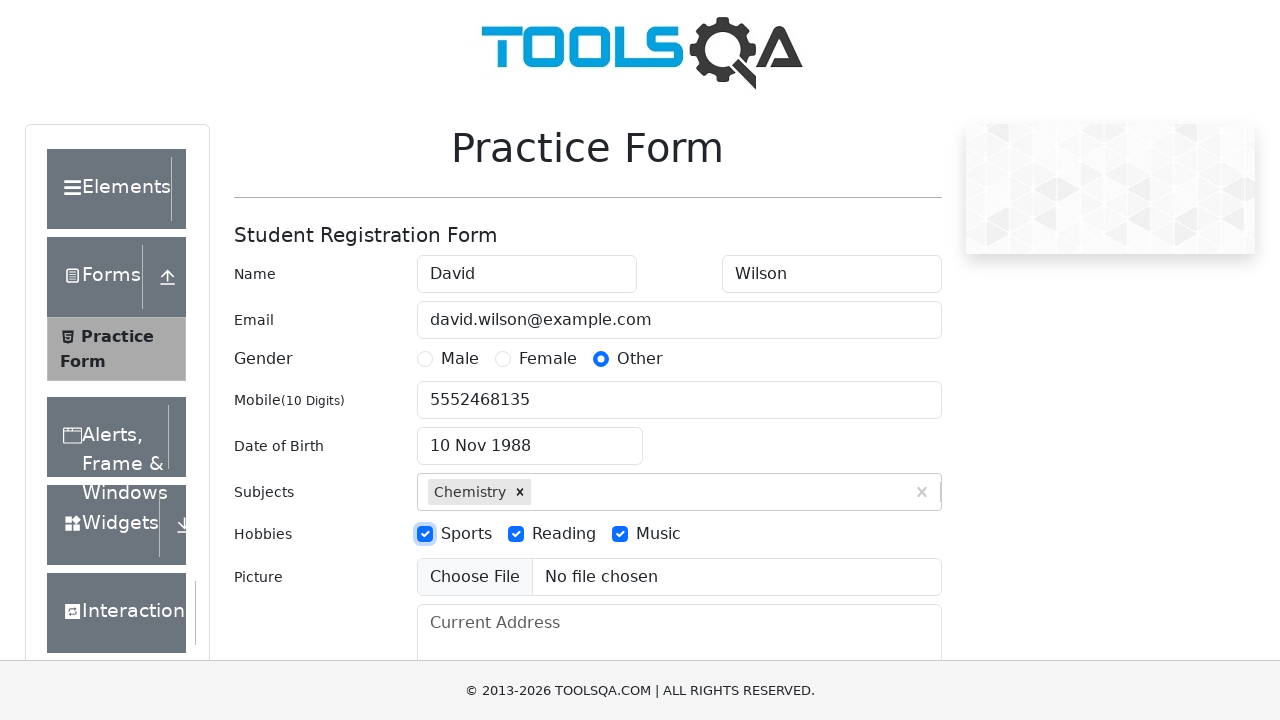

Filled current address with '456 Sample Road, Building C' on #currentAddress
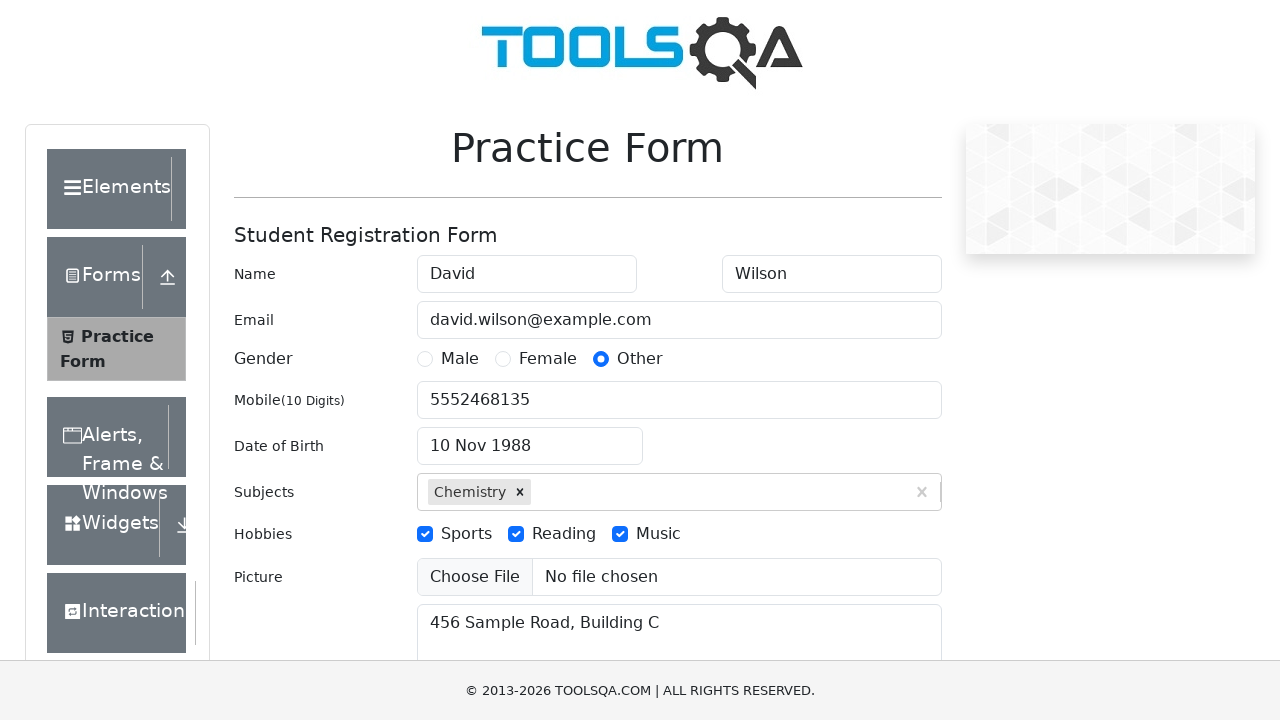

Clicked state dropdown at (527, 437) on #state
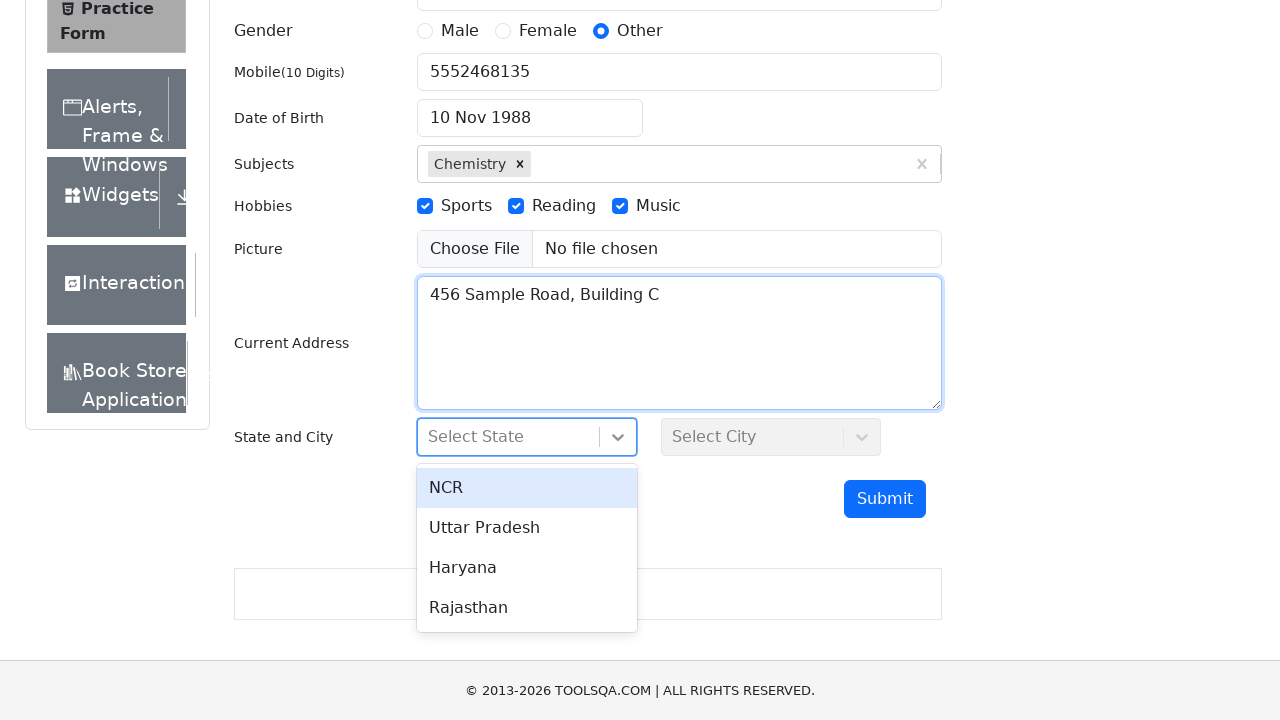

Selected NCR from state options at (527, 488) on xpath=//*[.='NCR']
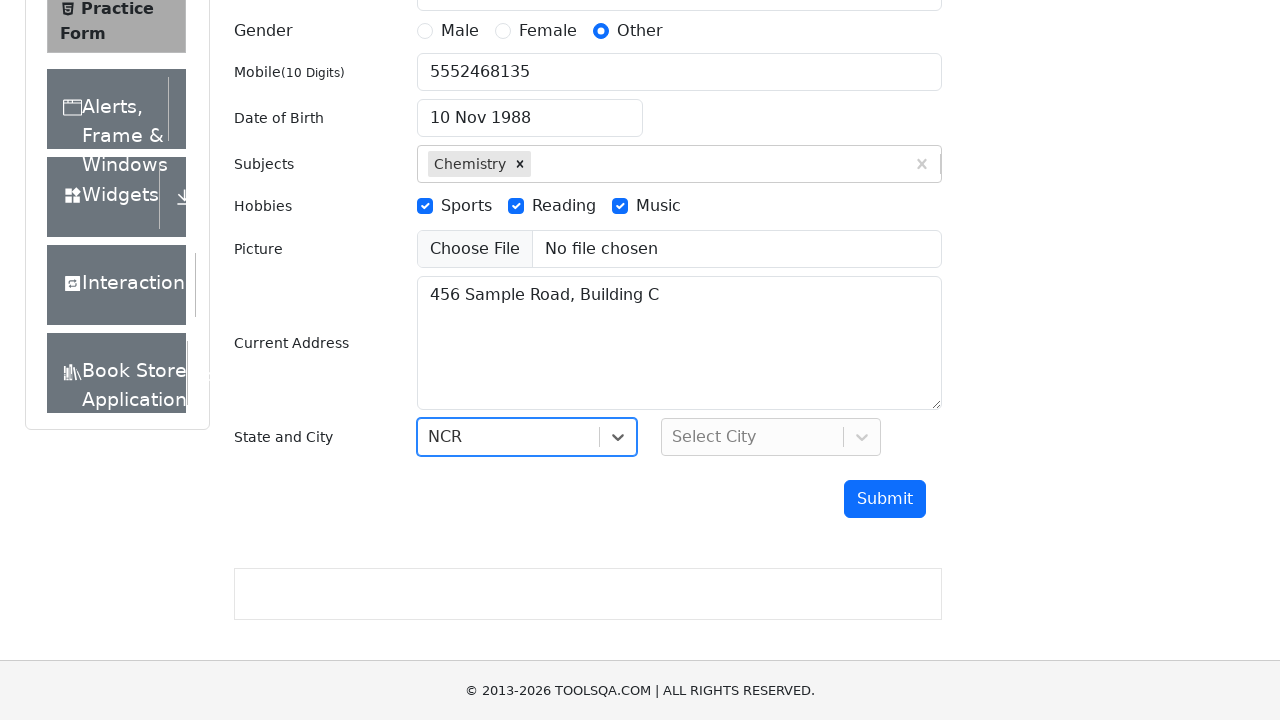

Clicked city dropdown at (771, 437) on #city
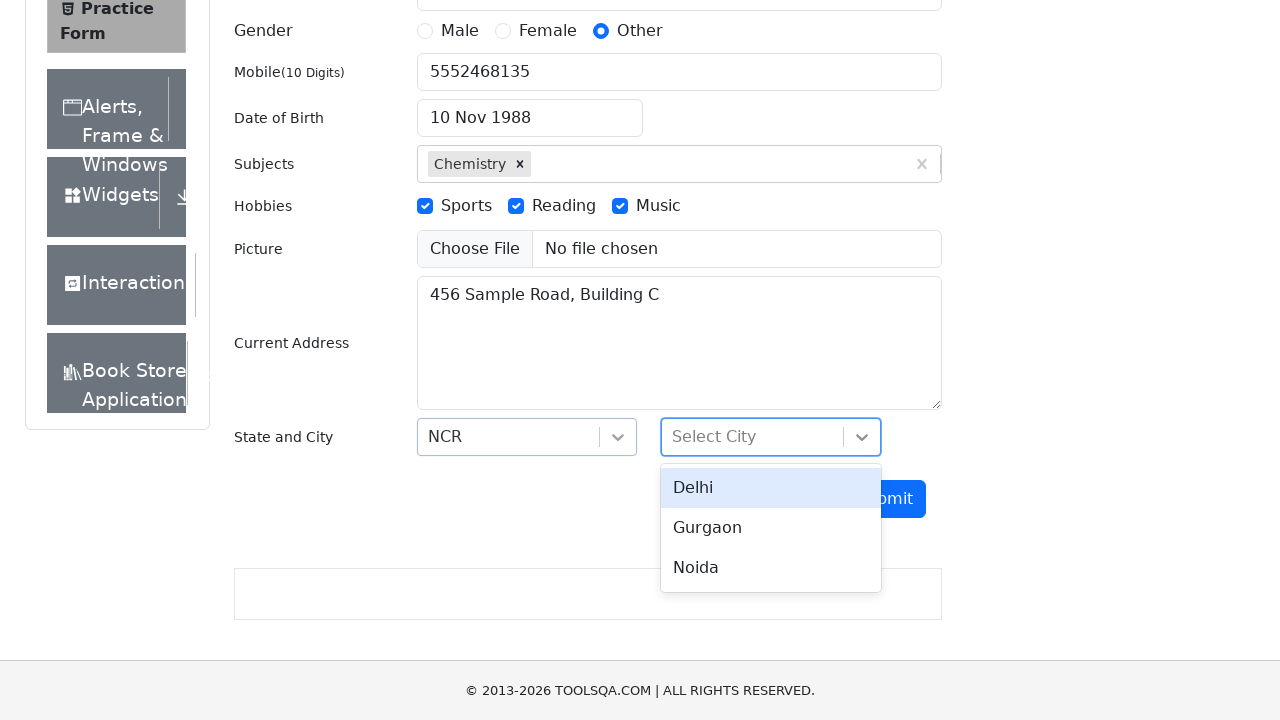

Selected Noida from city options at (771, 568) on xpath=//*[.='Noida']
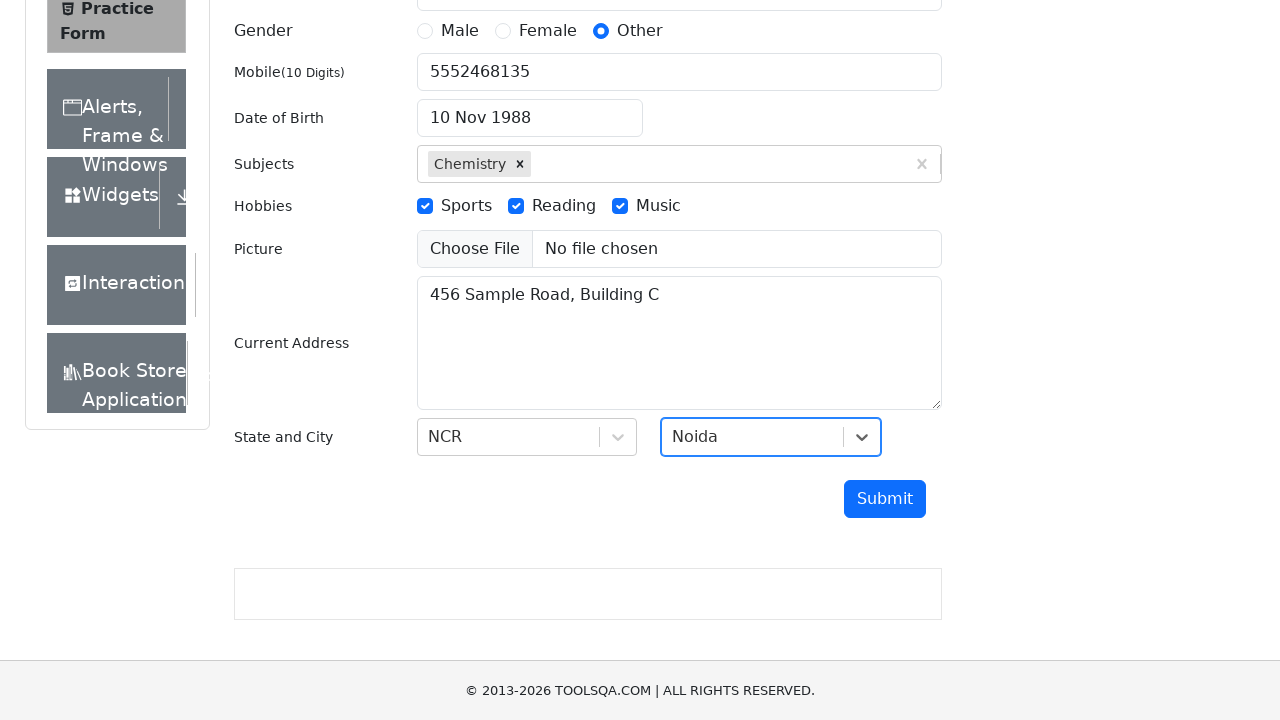

Scrolled submit button into view
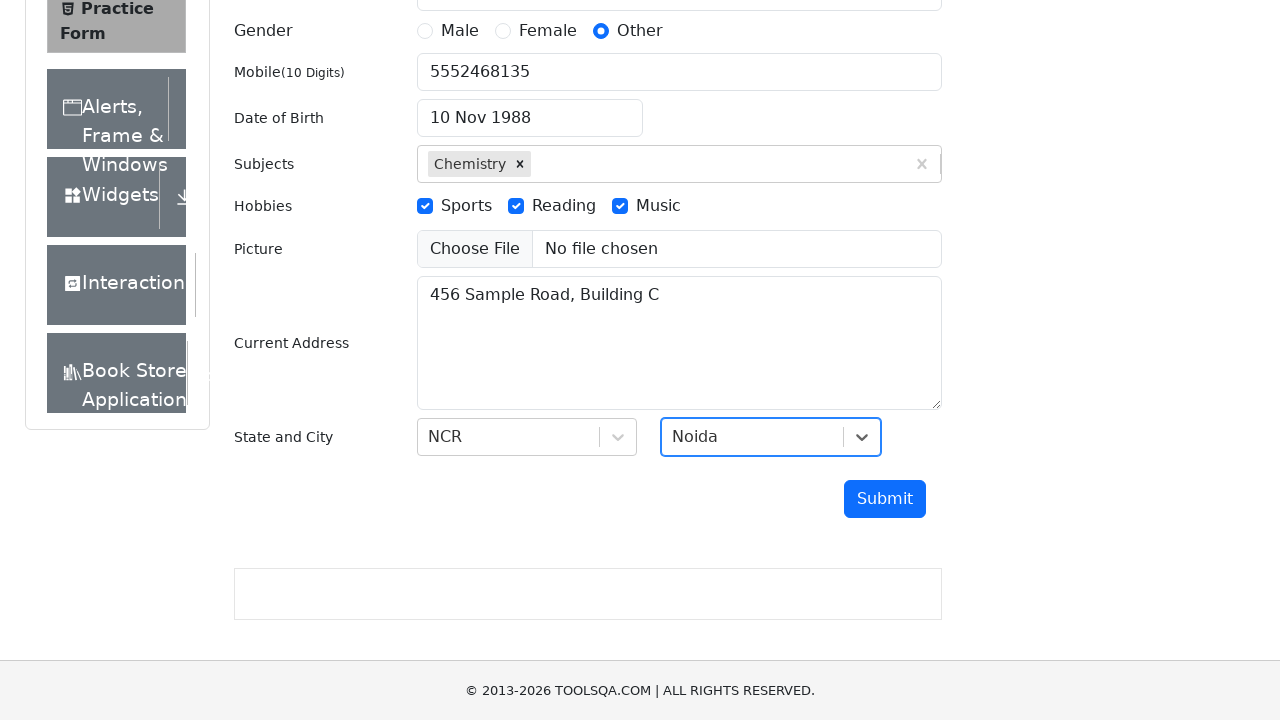

Clicked submit button to submit form at (885, 499) on #submit
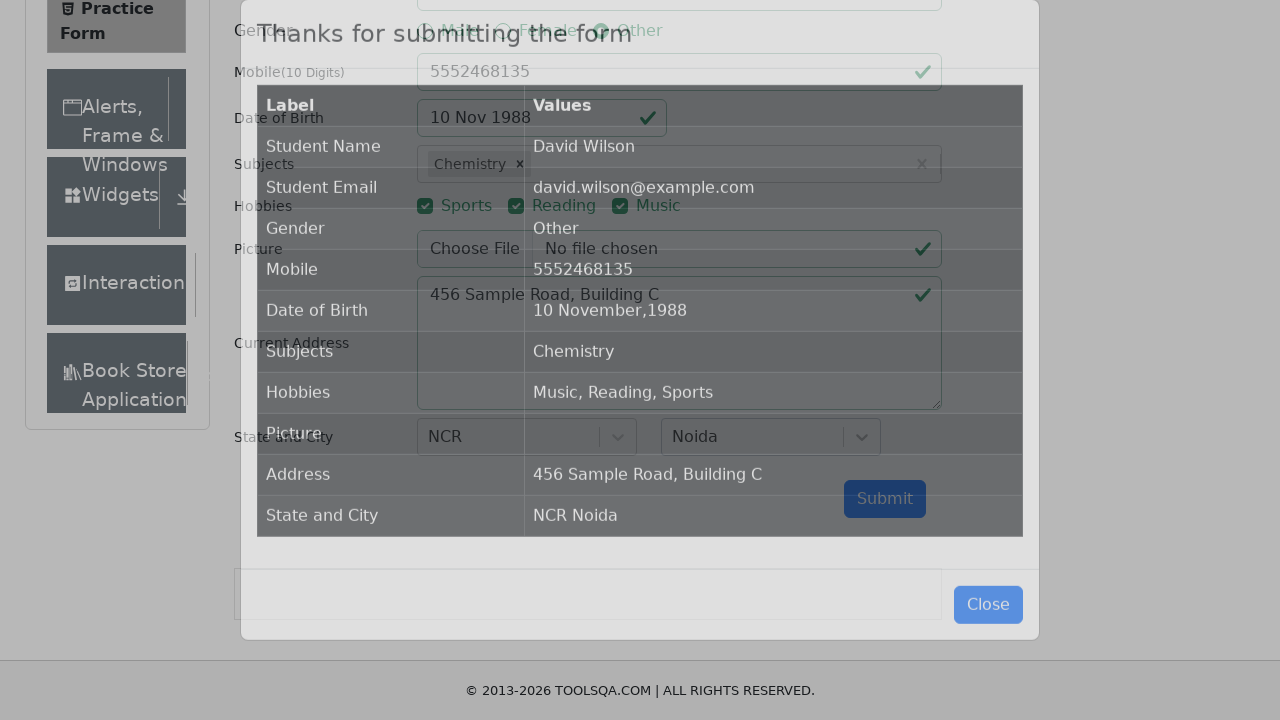

Modal with submission confirmation appeared
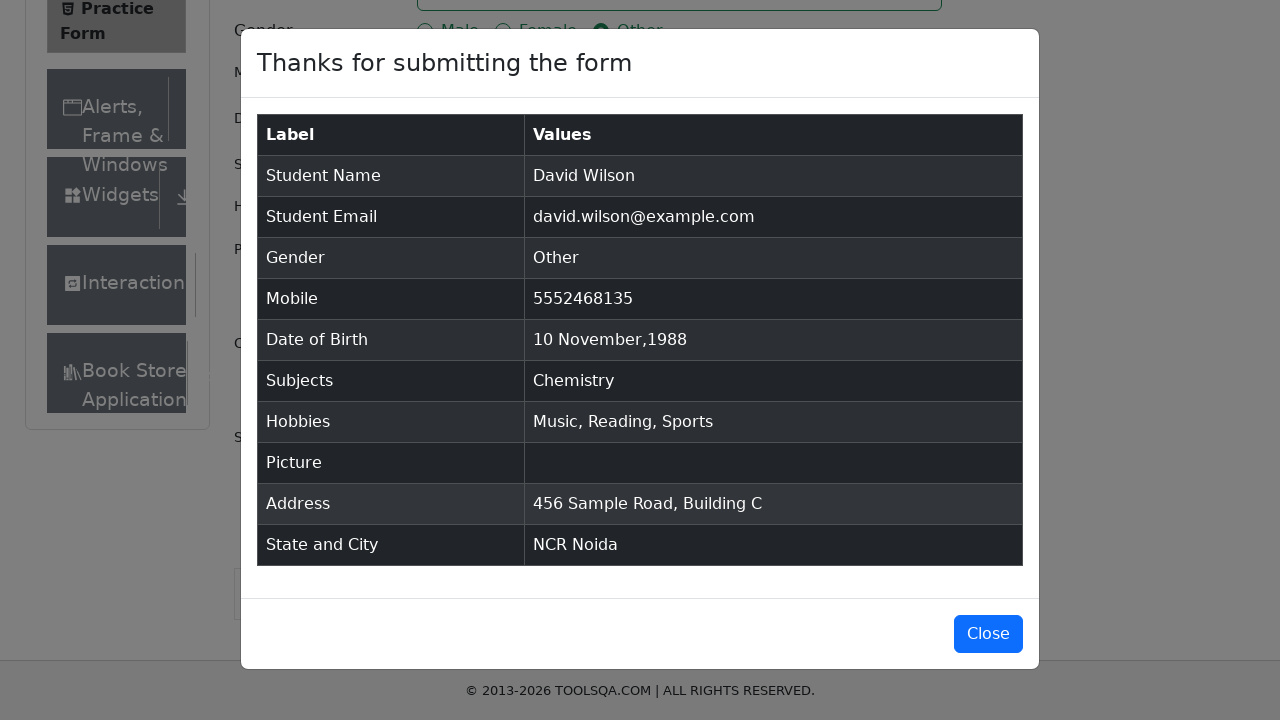

Scrolled close modal button into view
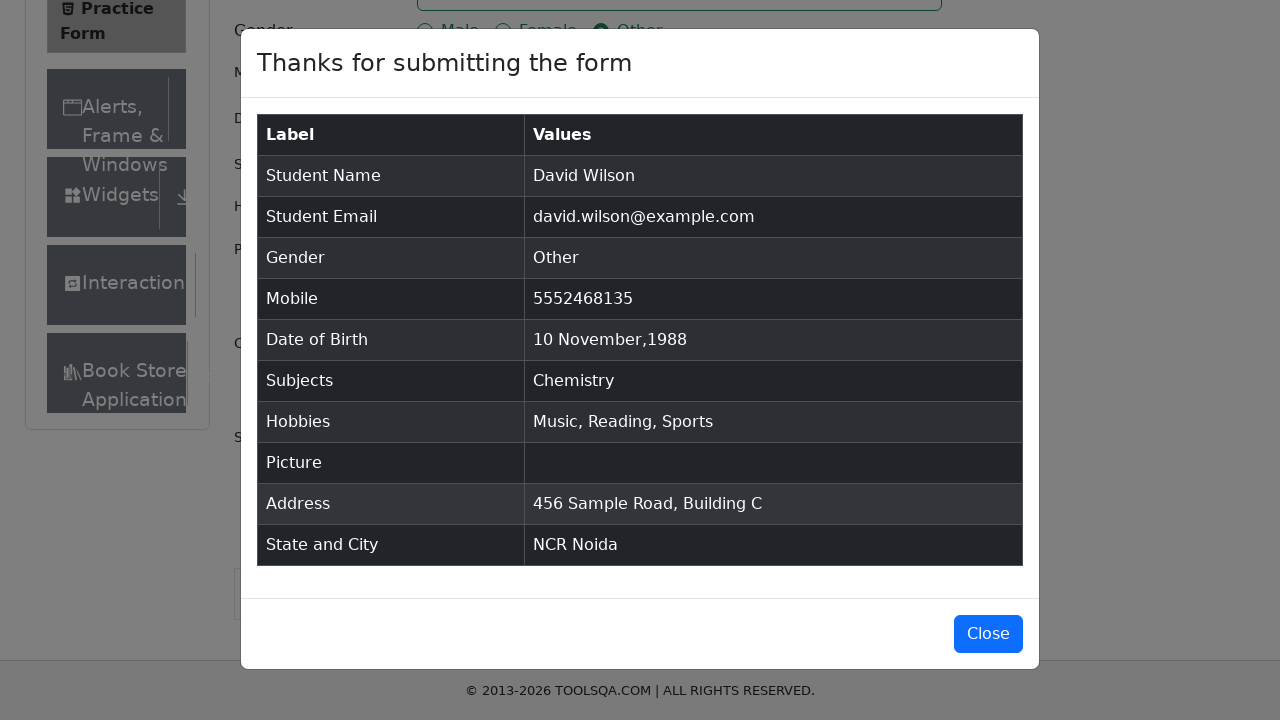

Clicked close button to dismiss modal at (988, 634) on #closeLargeModal
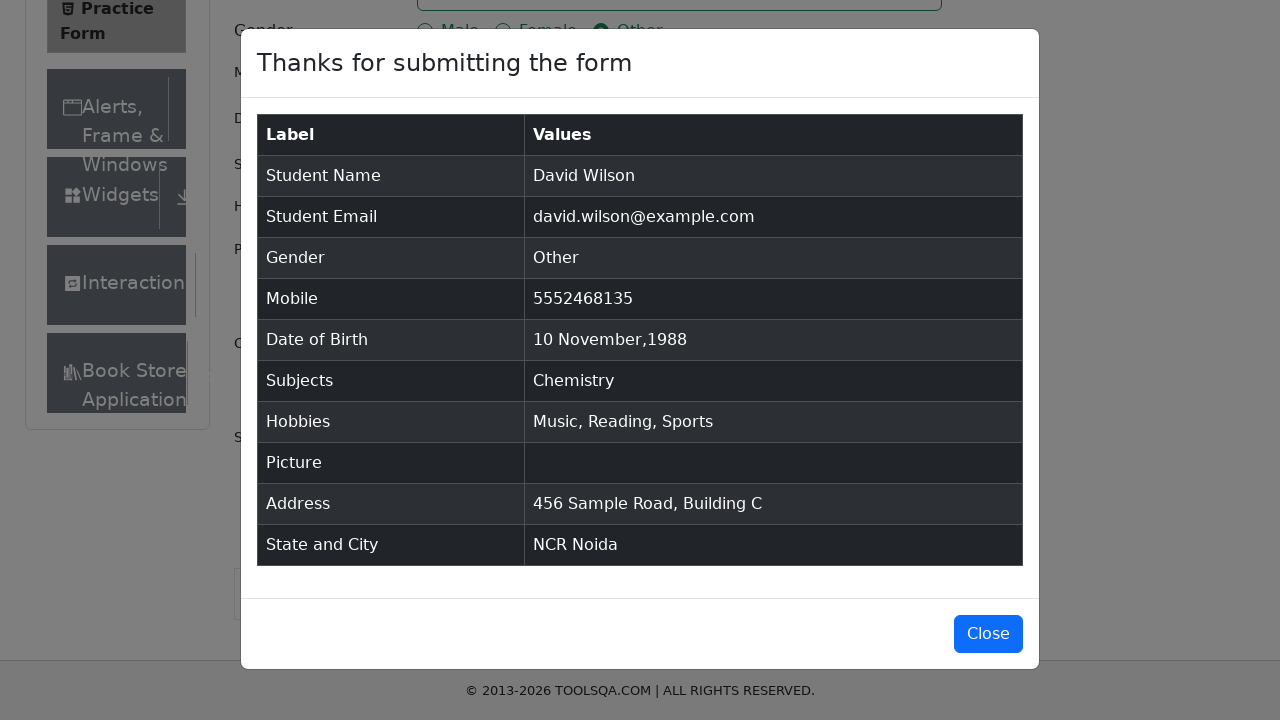

Modal closed and form is visible again
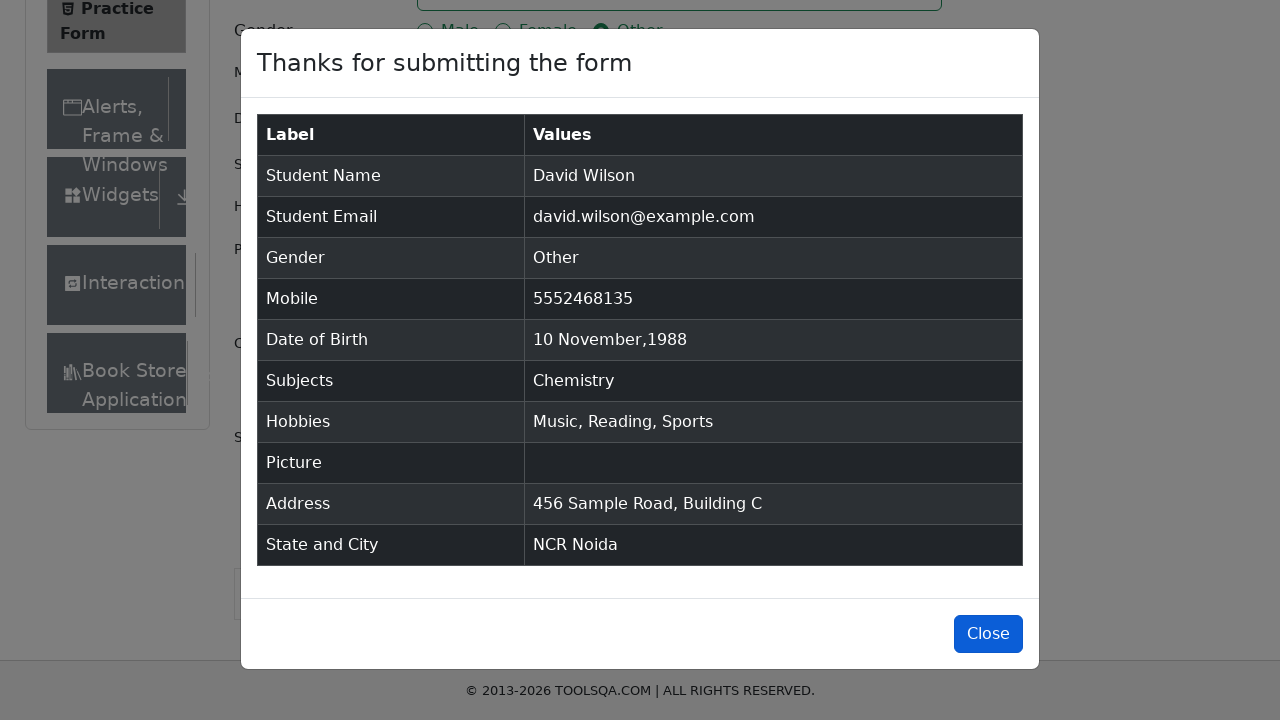

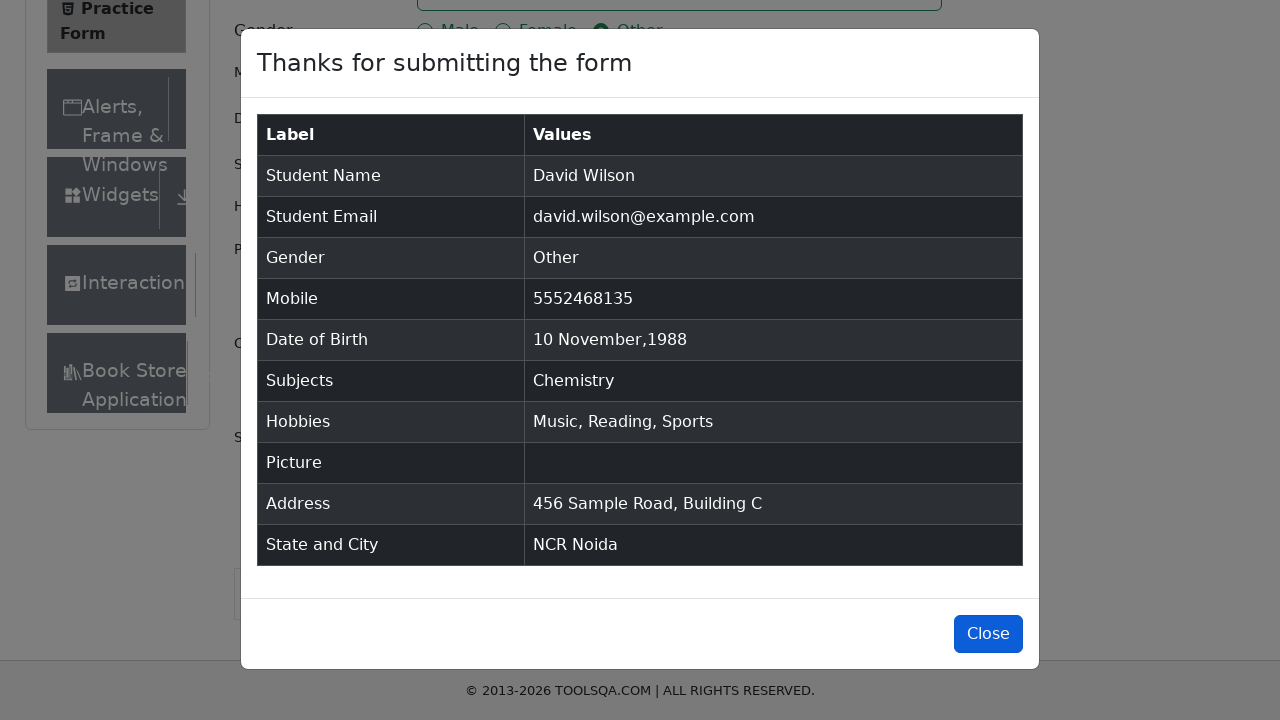